Opens all links from the first column of the footer section in new tabs and switches between them to verify they load correctly

Starting URL: http://www.qaclickacademy.com/practice.php

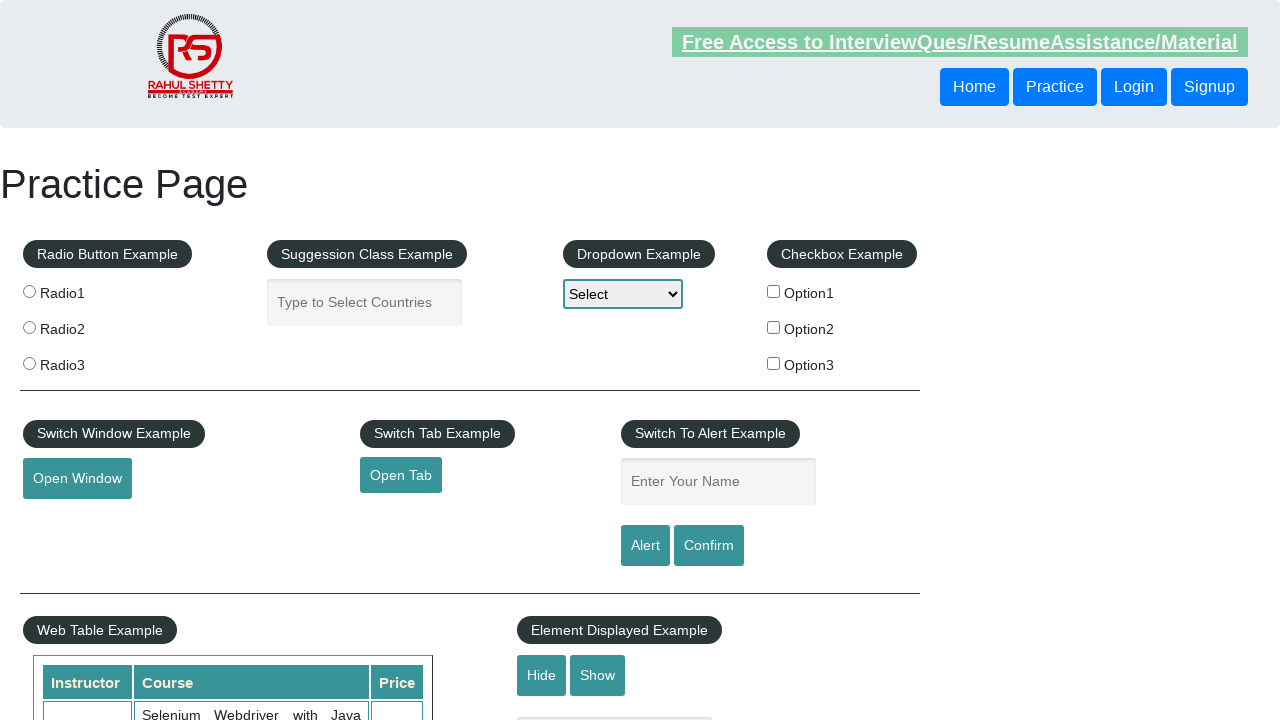

Retrieved all links on the page
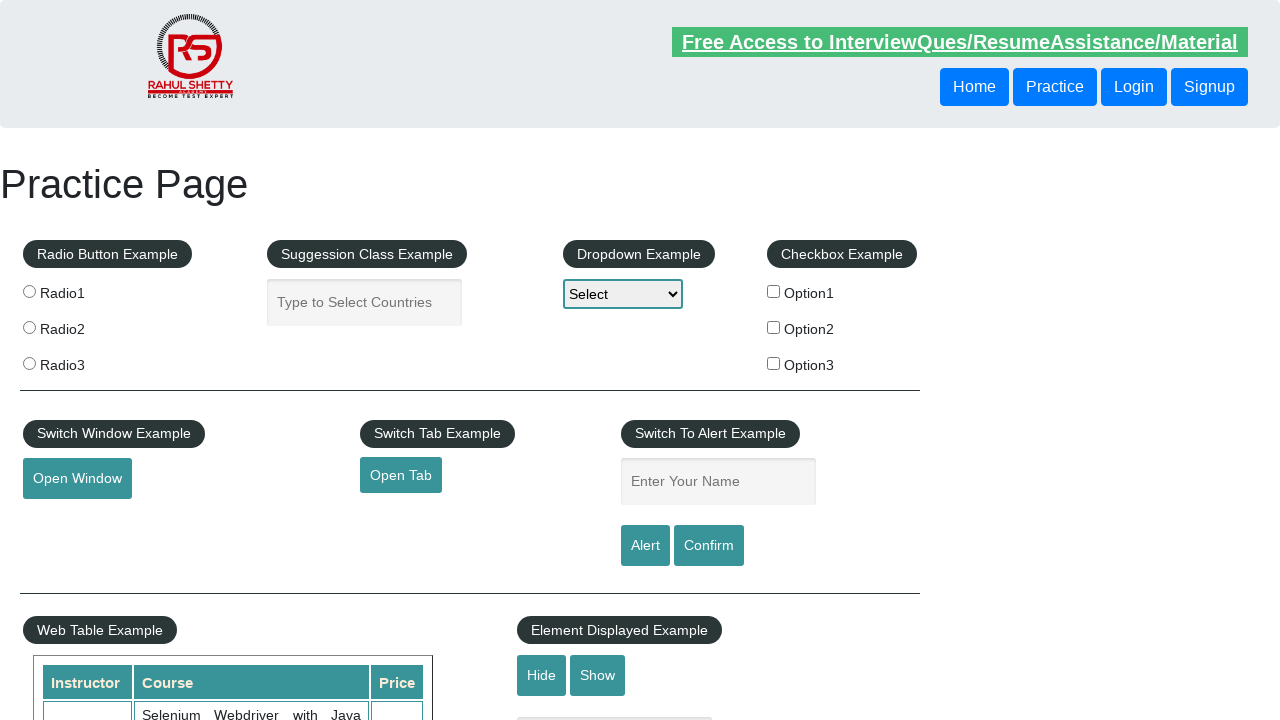

Located footer element with ID 'gf-BIG'
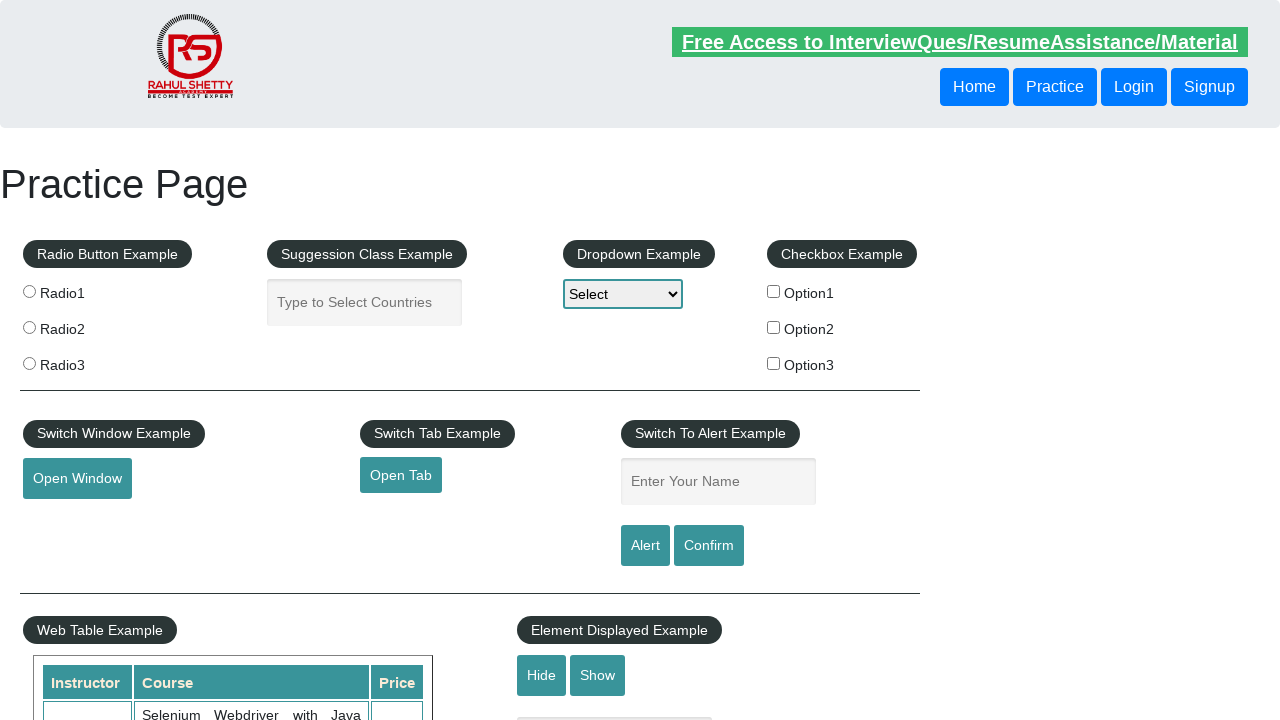

Retrieved all links from footer element
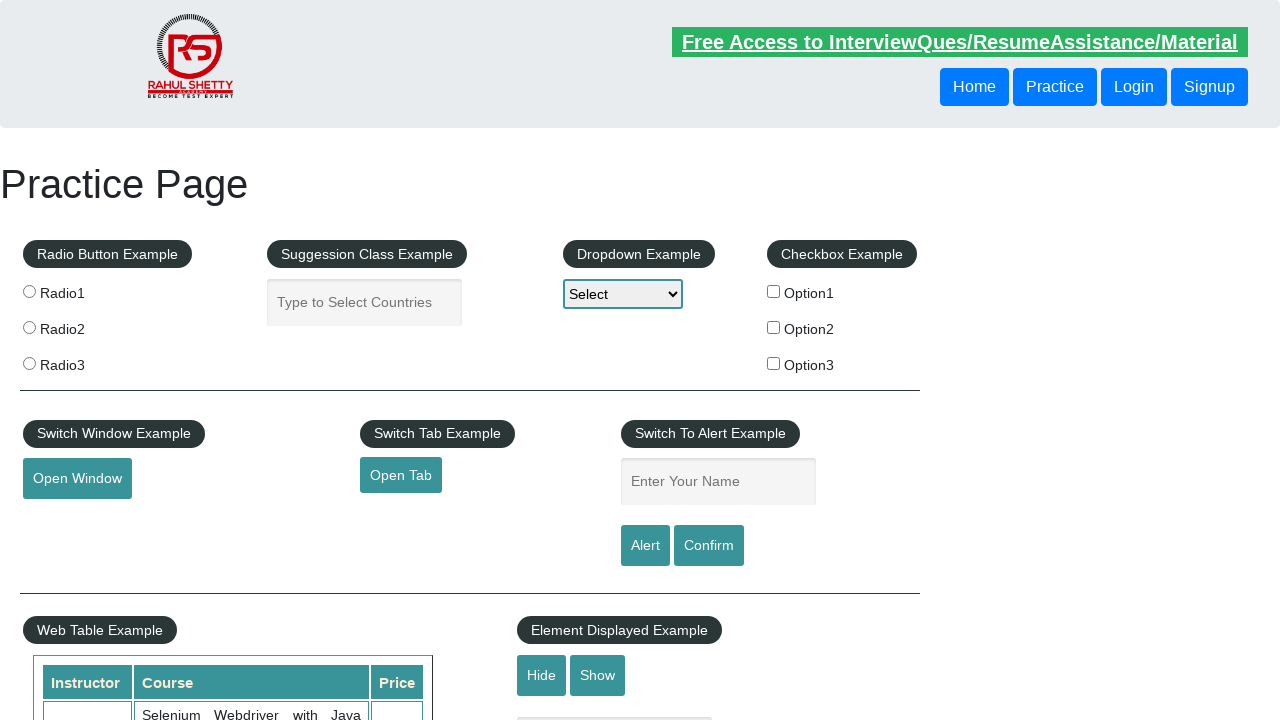

Located first column of footer section
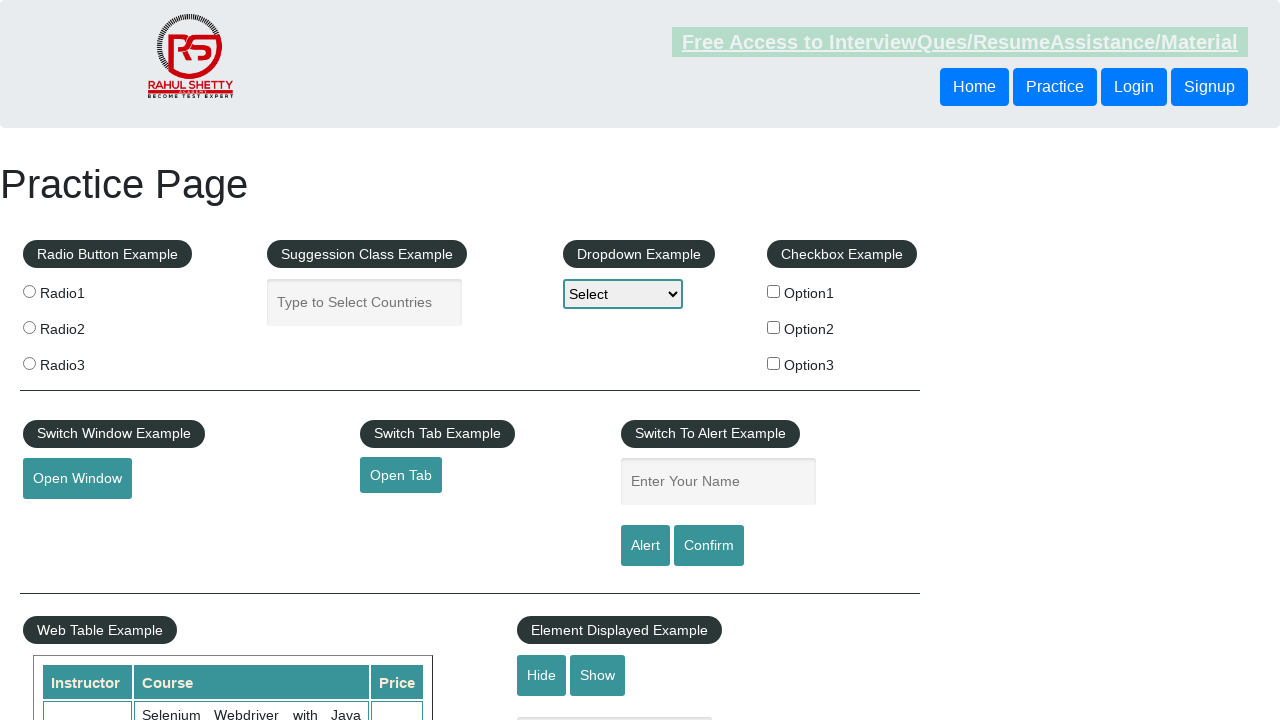

Retrieved 5 links from first column
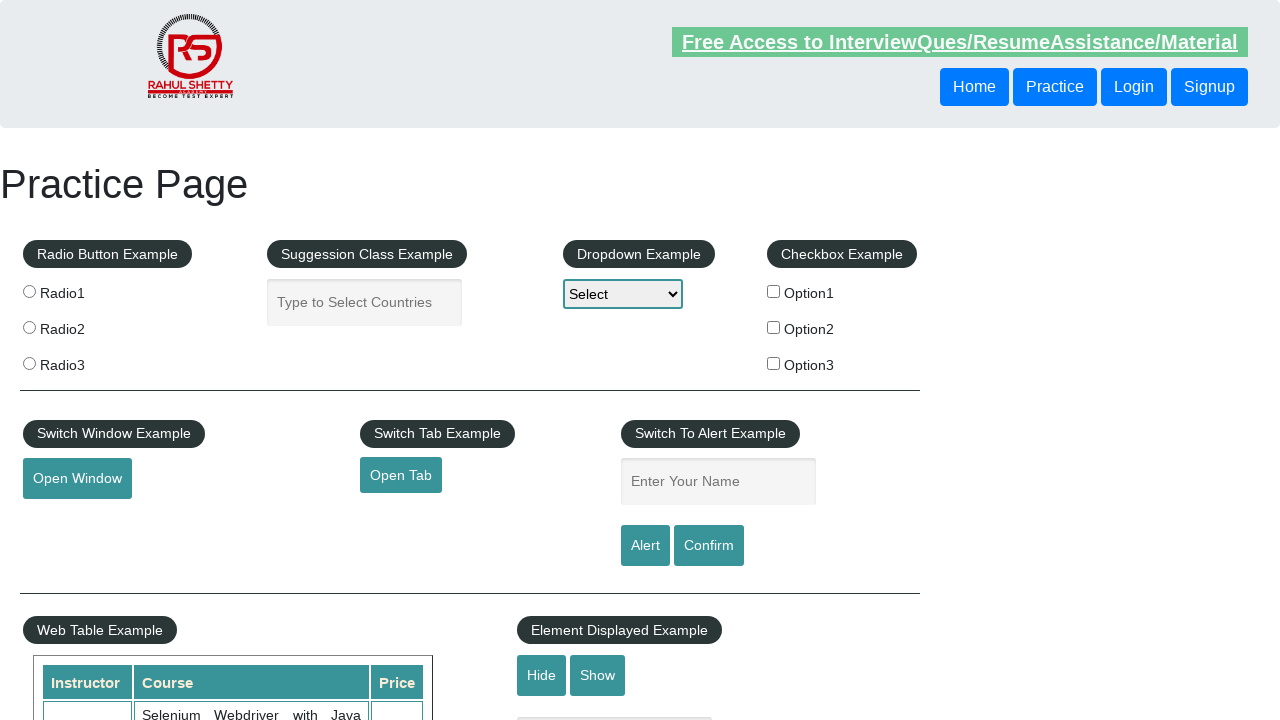

Located link at index 1 in first column
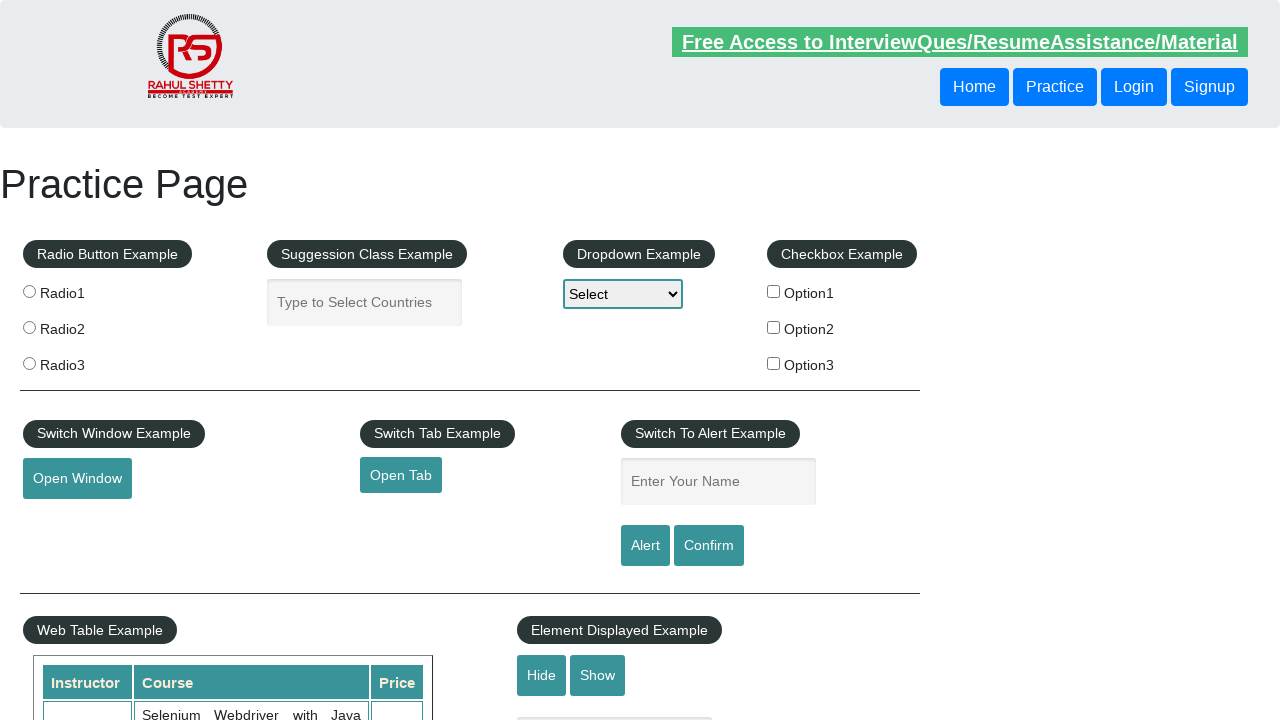

Opened link 1 from first column in new tab at (68, 520) on xpath=//*[@id="gf-BIG"]/table/tbody/tr/td[1]/ul >> a >> nth=1
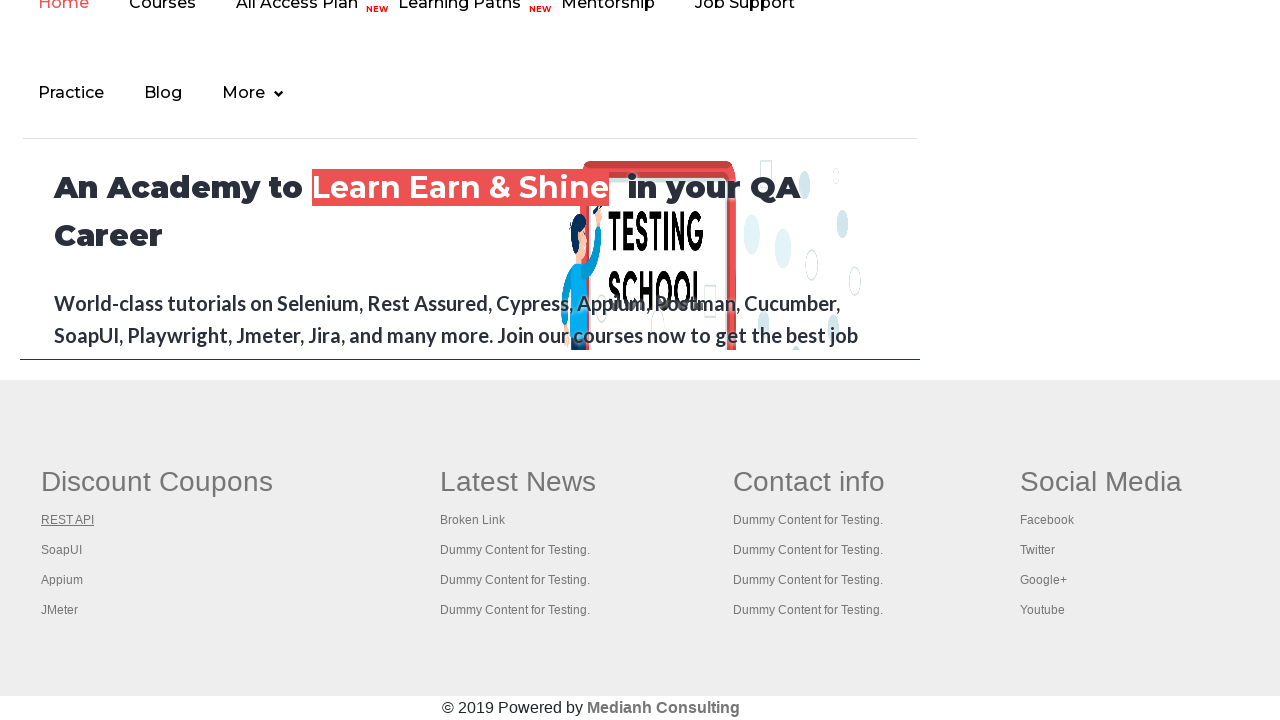

Waited 1000ms for new tab 1 to start loading
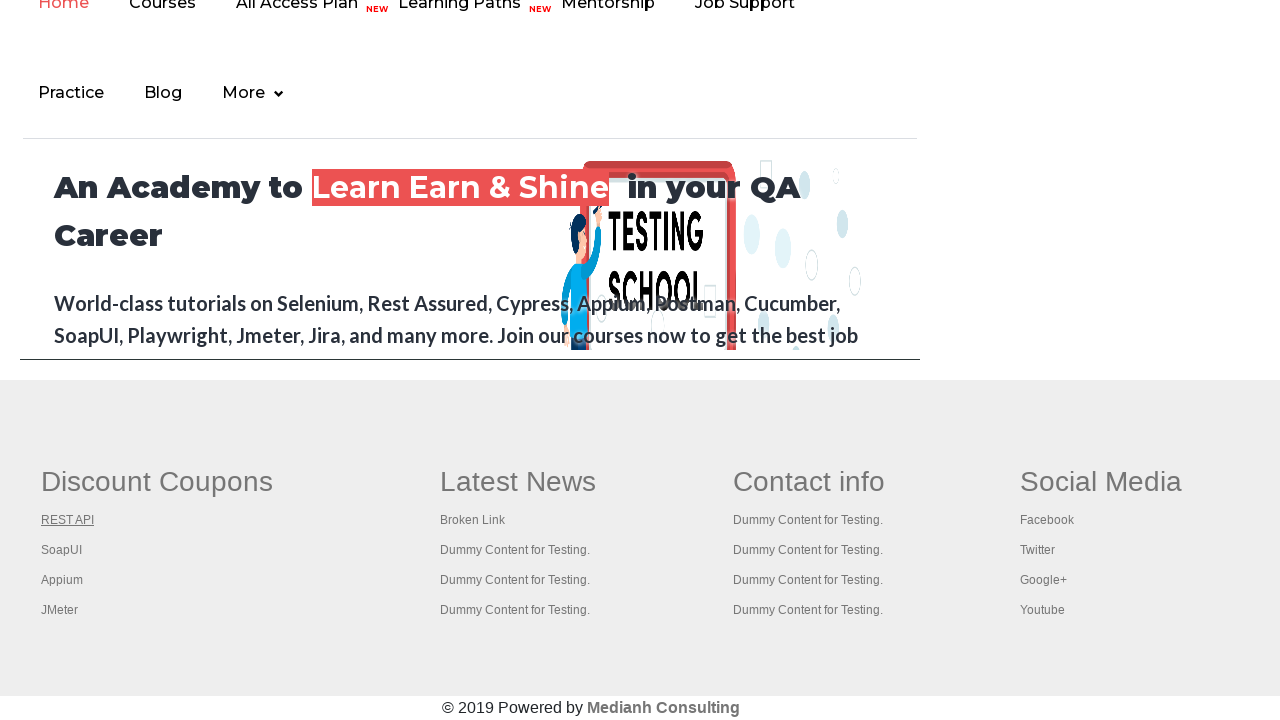

Located link at index 2 in first column
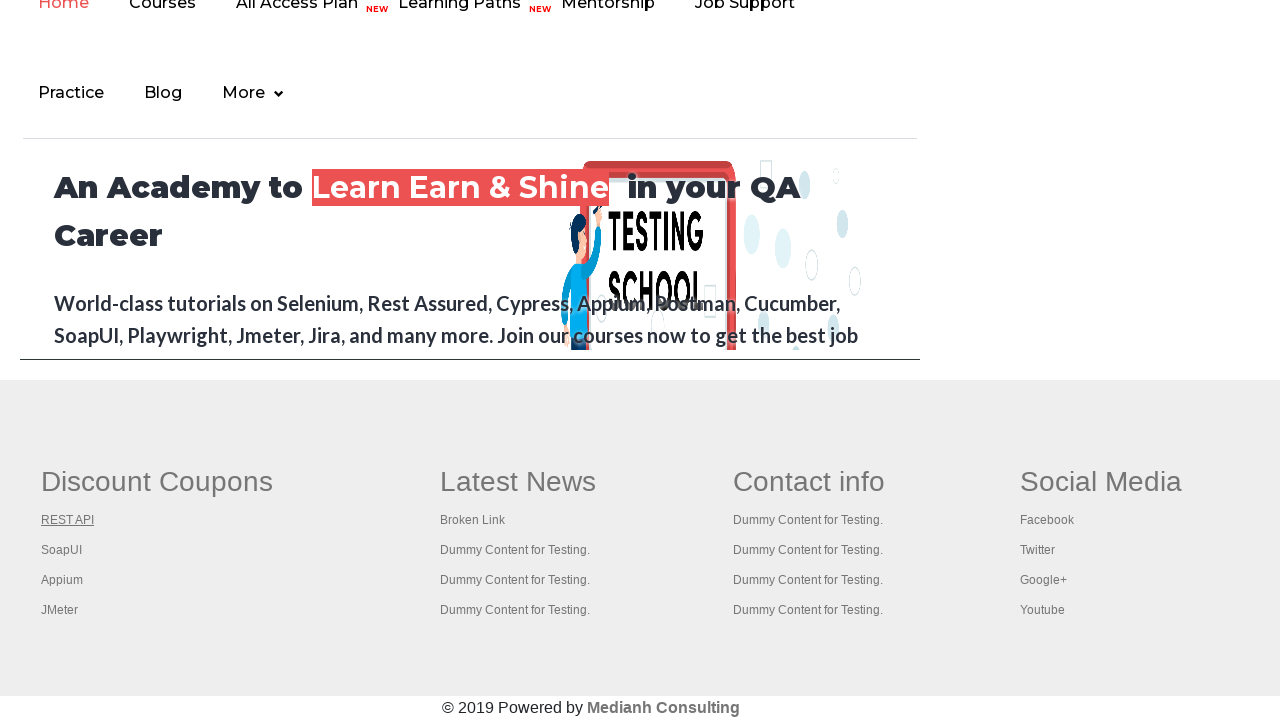

Opened link 2 from first column in new tab at (62, 550) on xpath=//*[@id="gf-BIG"]/table/tbody/tr/td[1]/ul >> a >> nth=2
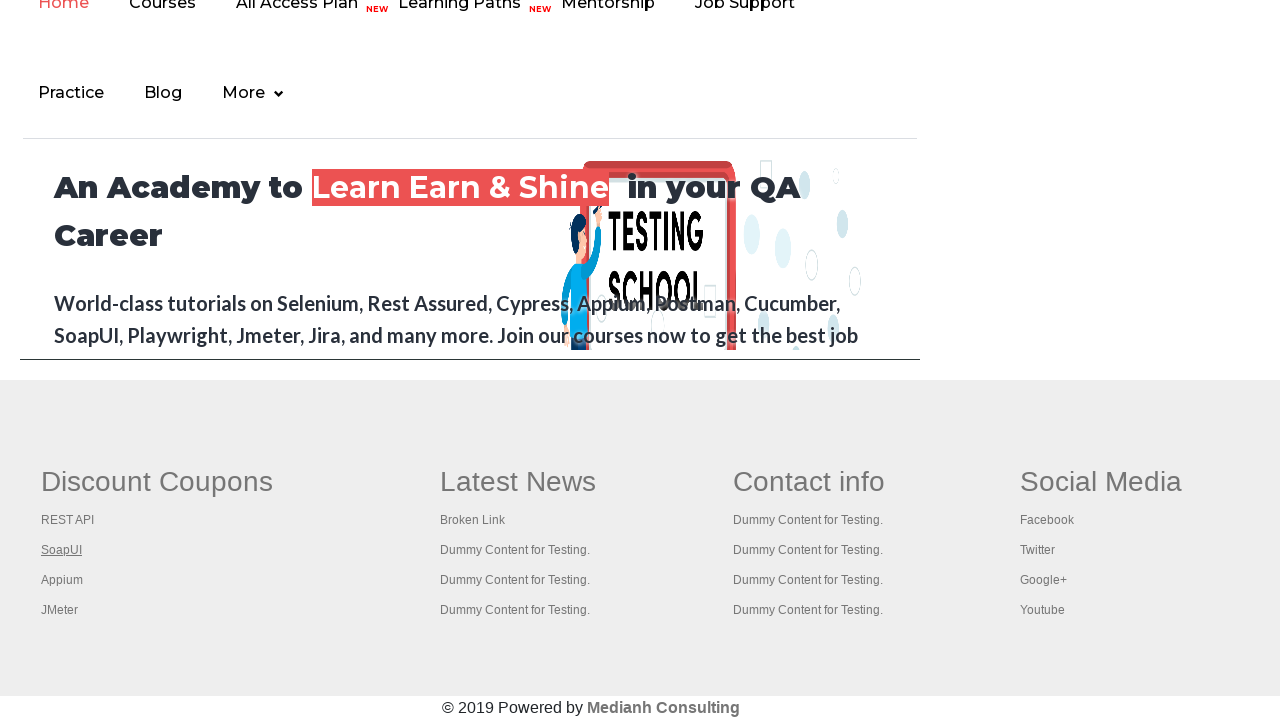

Waited 1000ms for new tab 2 to start loading
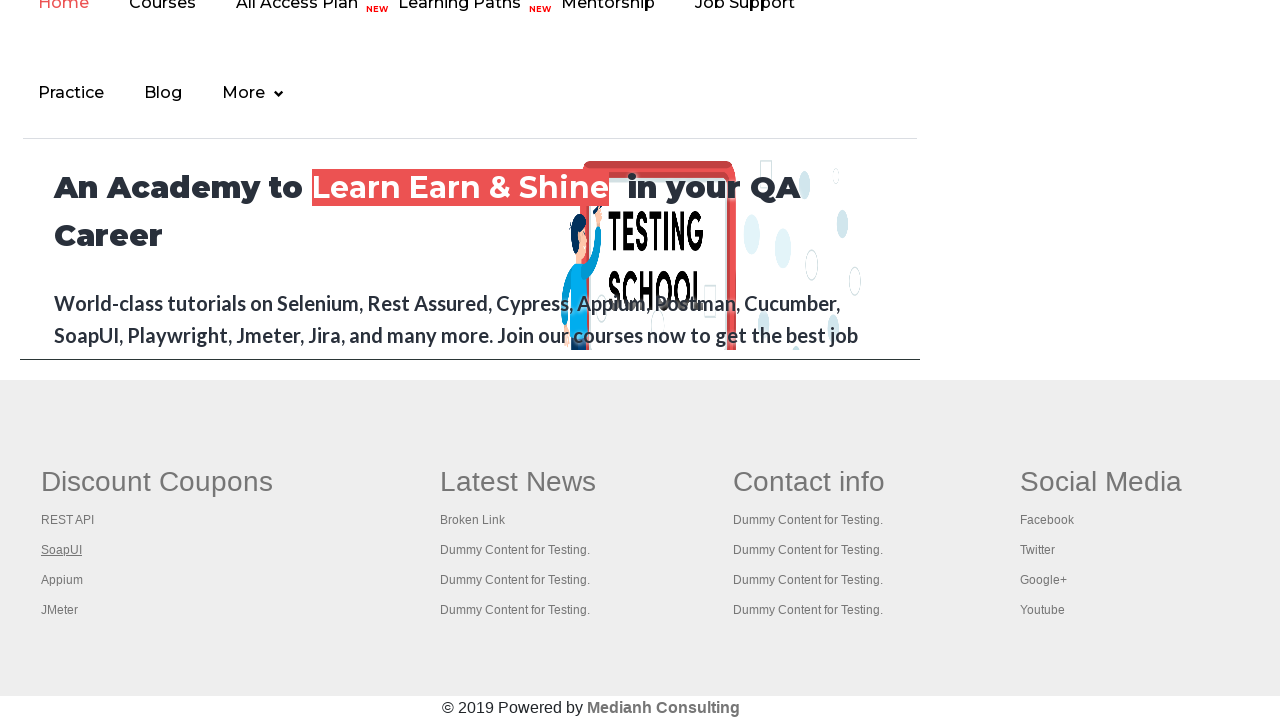

Located link at index 3 in first column
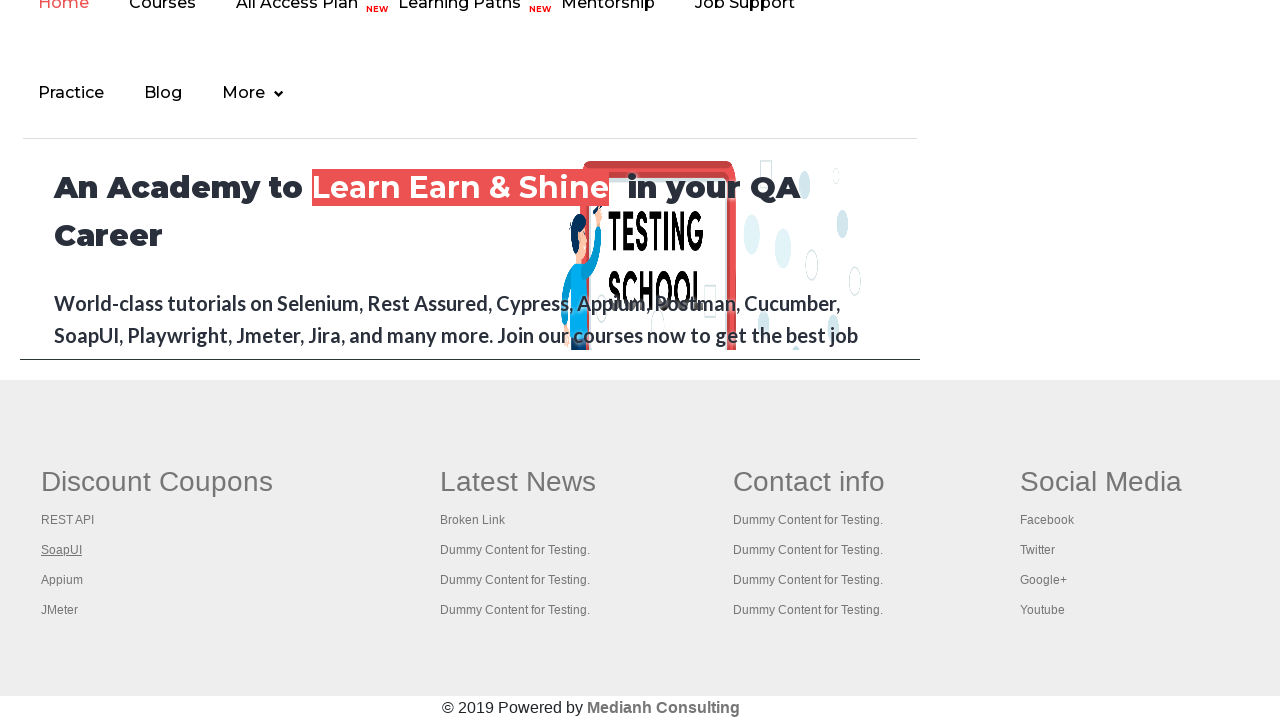

Opened link 3 from first column in new tab at (62, 580) on xpath=//*[@id="gf-BIG"]/table/tbody/tr/td[1]/ul >> a >> nth=3
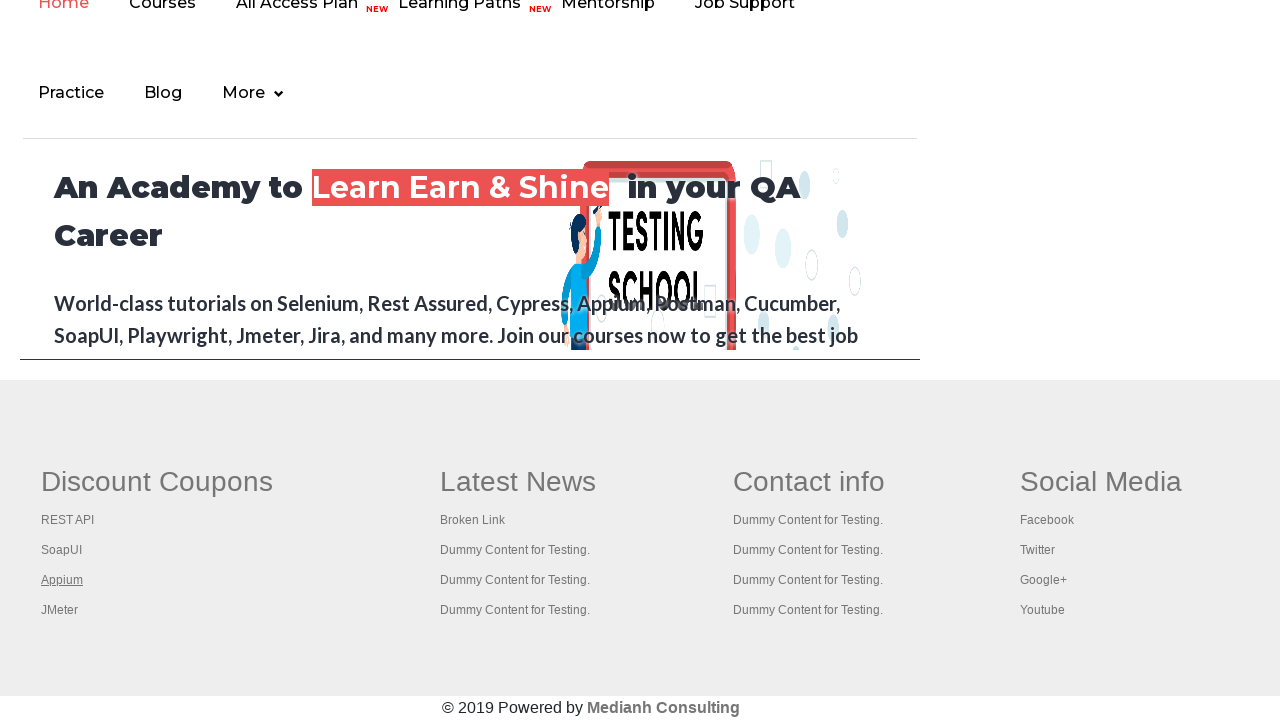

Waited 1000ms for new tab 3 to start loading
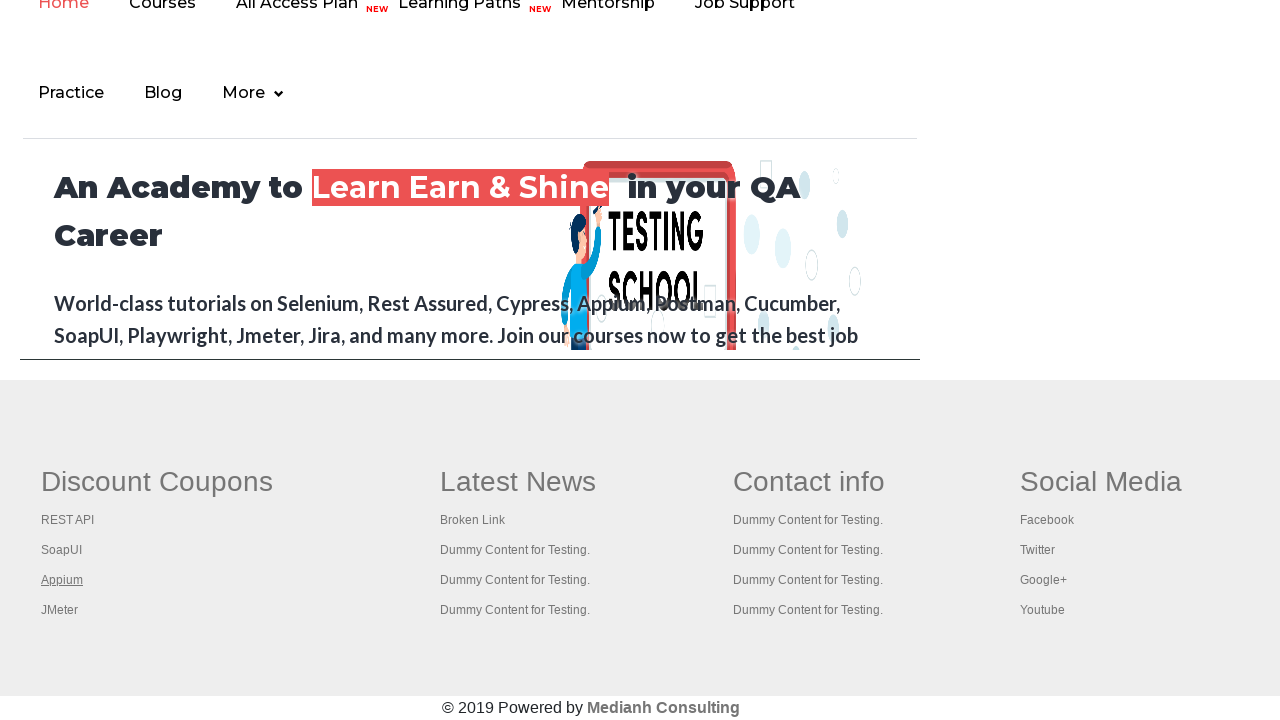

Located link at index 4 in first column
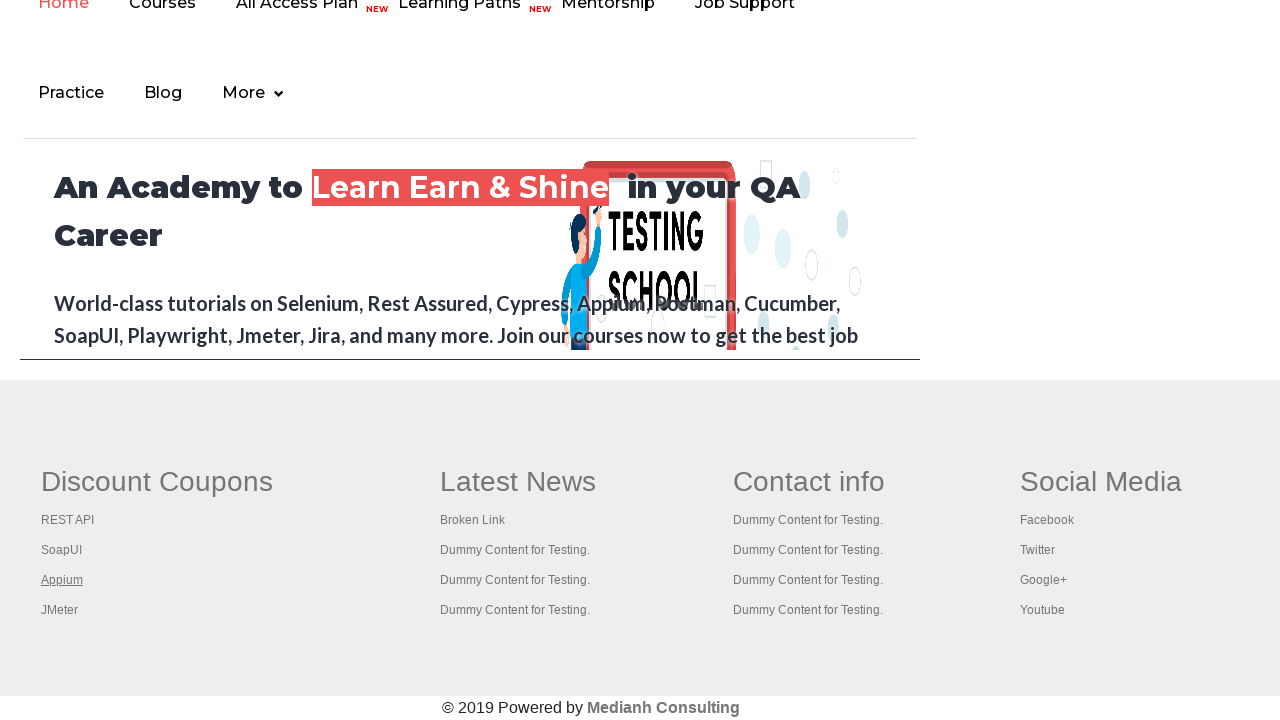

Opened link 4 from first column in new tab at (60, 610) on xpath=//*[@id="gf-BIG"]/table/tbody/tr/td[1]/ul >> a >> nth=4
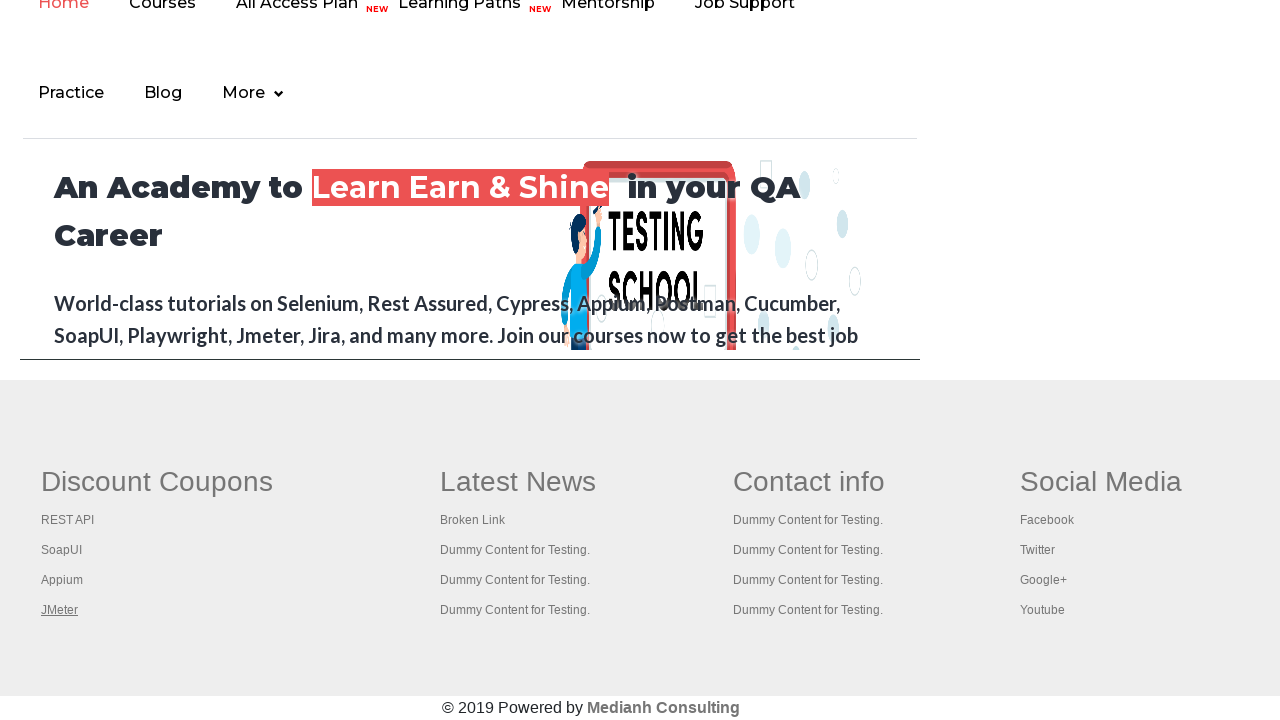

Waited 1000ms for new tab 4 to start loading
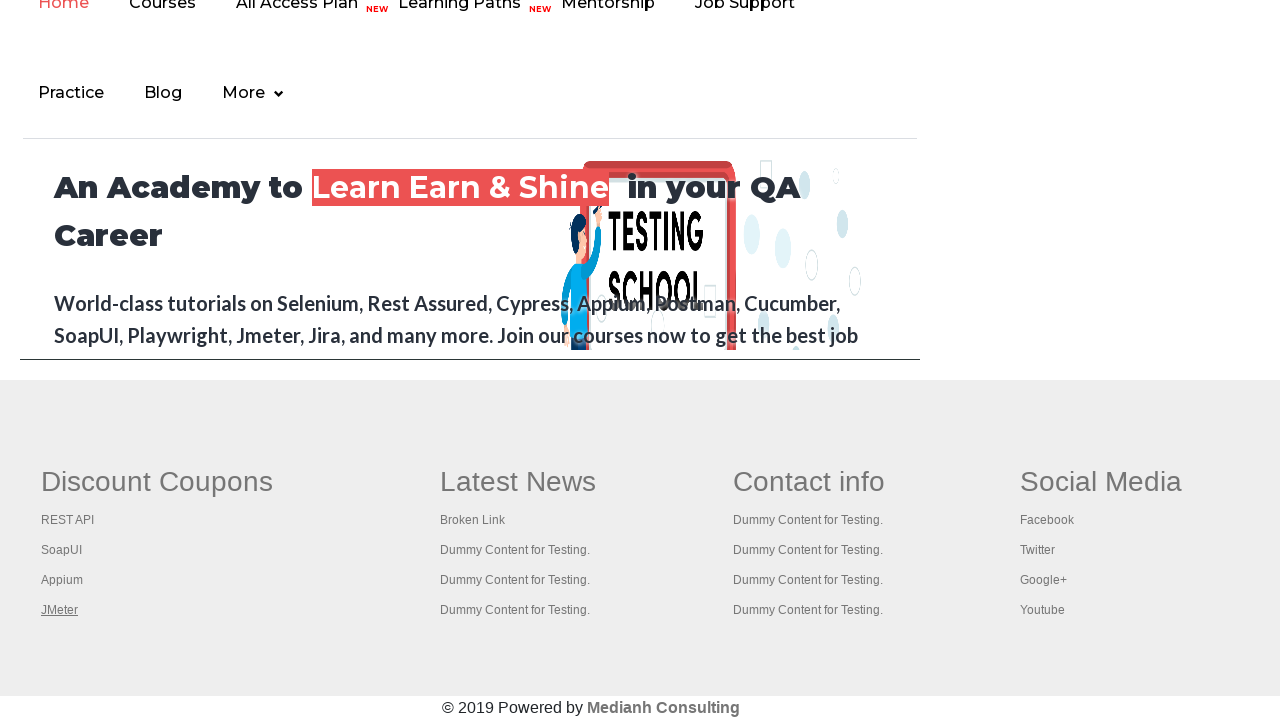

Switched to opened tab 1
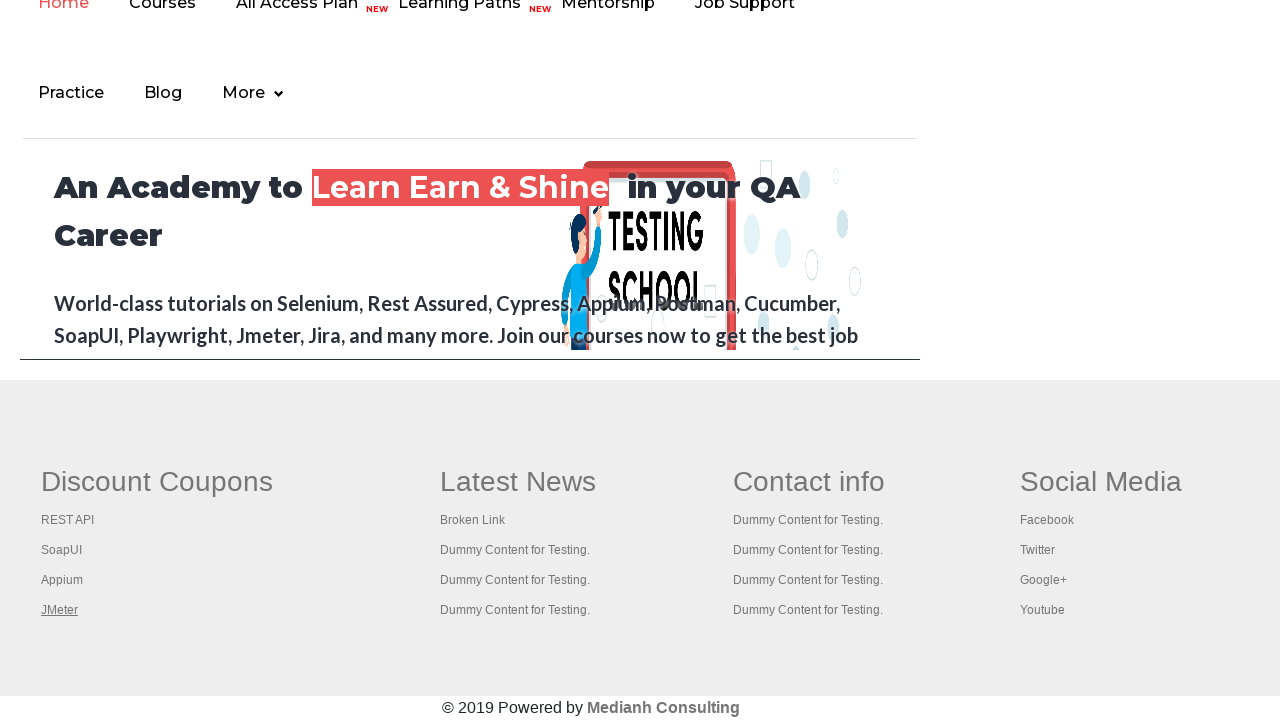

Waited for tab 1 to reach domcontentloaded state
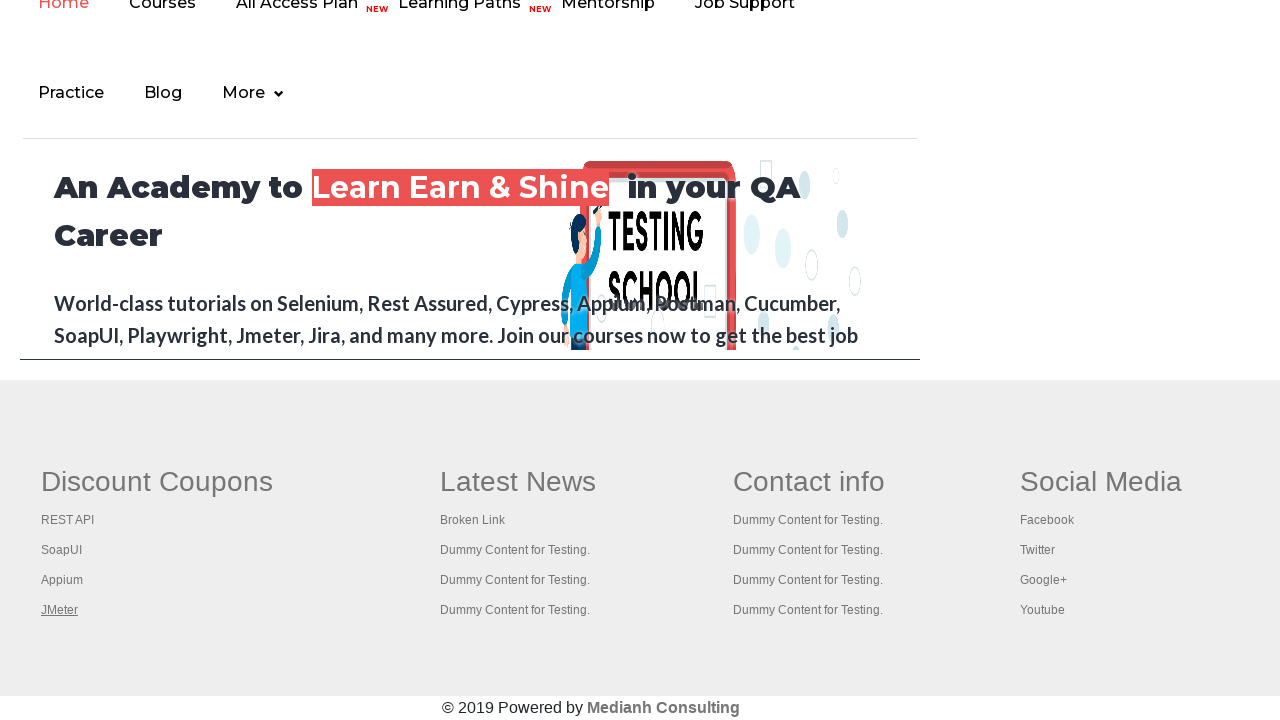

Retrieved title from tab 1: 'REST API Tutorial'
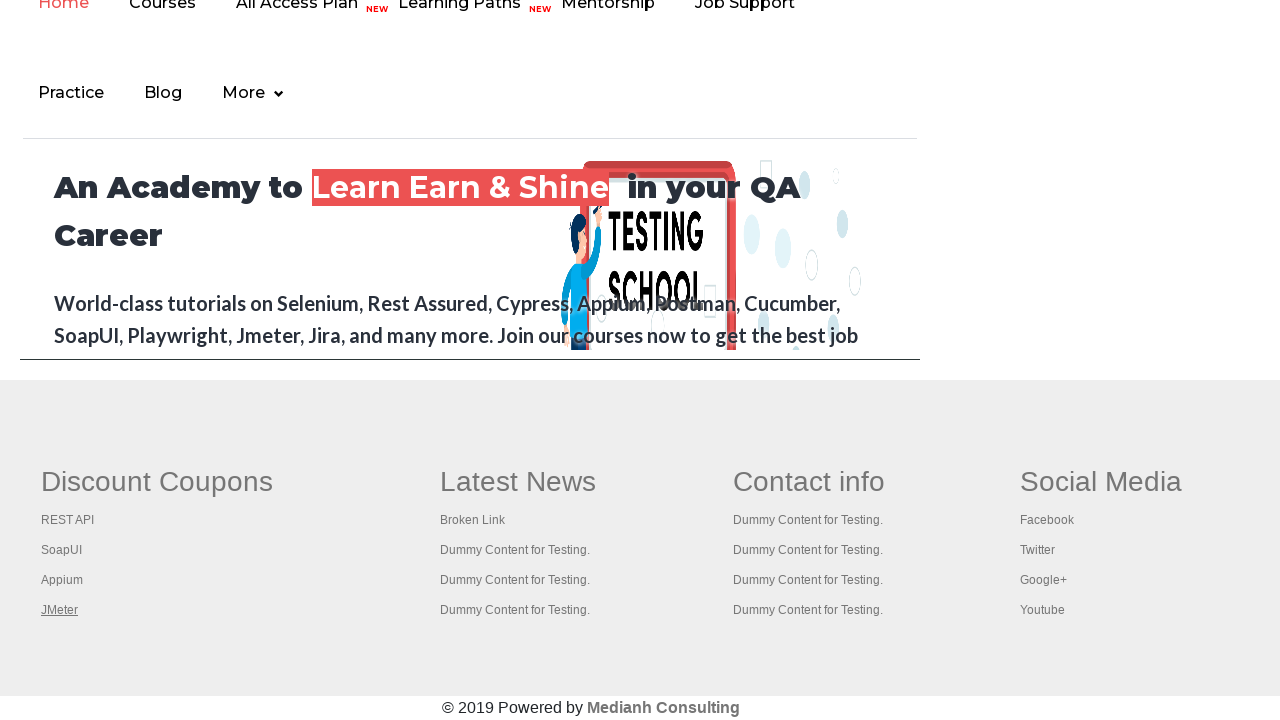

Switched to opened tab 2
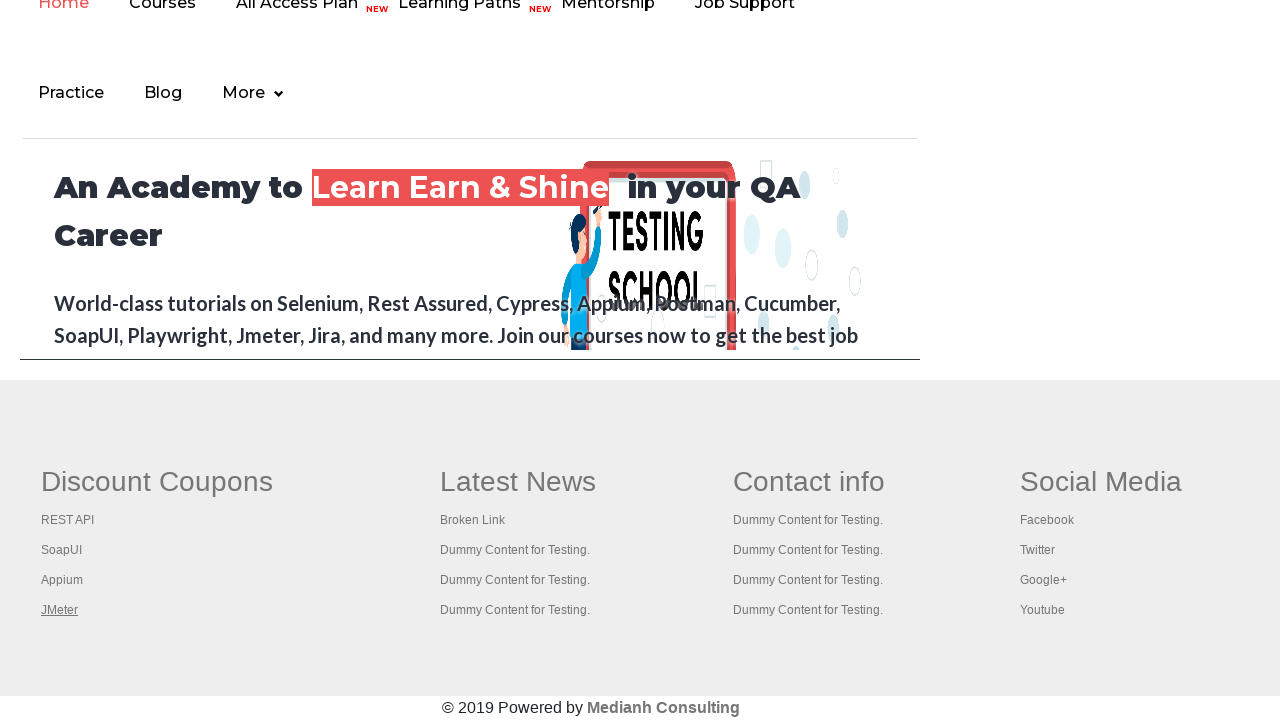

Waited for tab 2 to reach domcontentloaded state
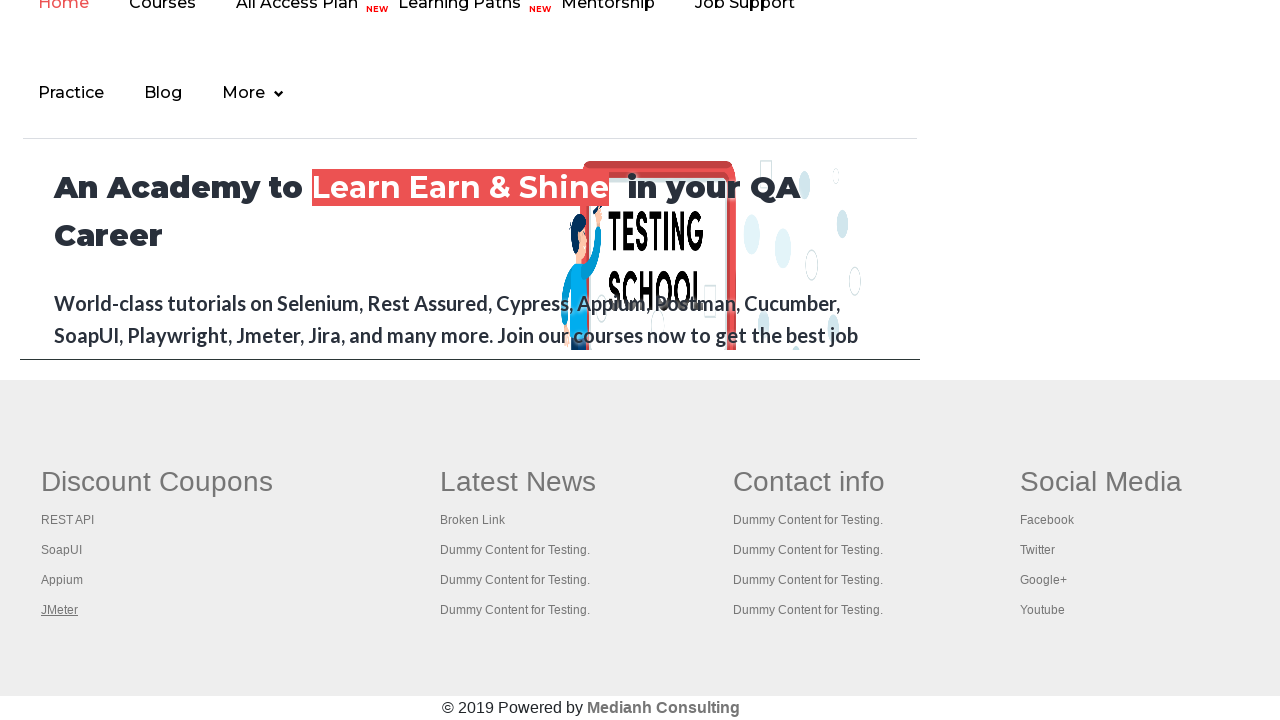

Retrieved title from tab 2: 'The World’s Most Popular API Testing Tool | SoapUI'
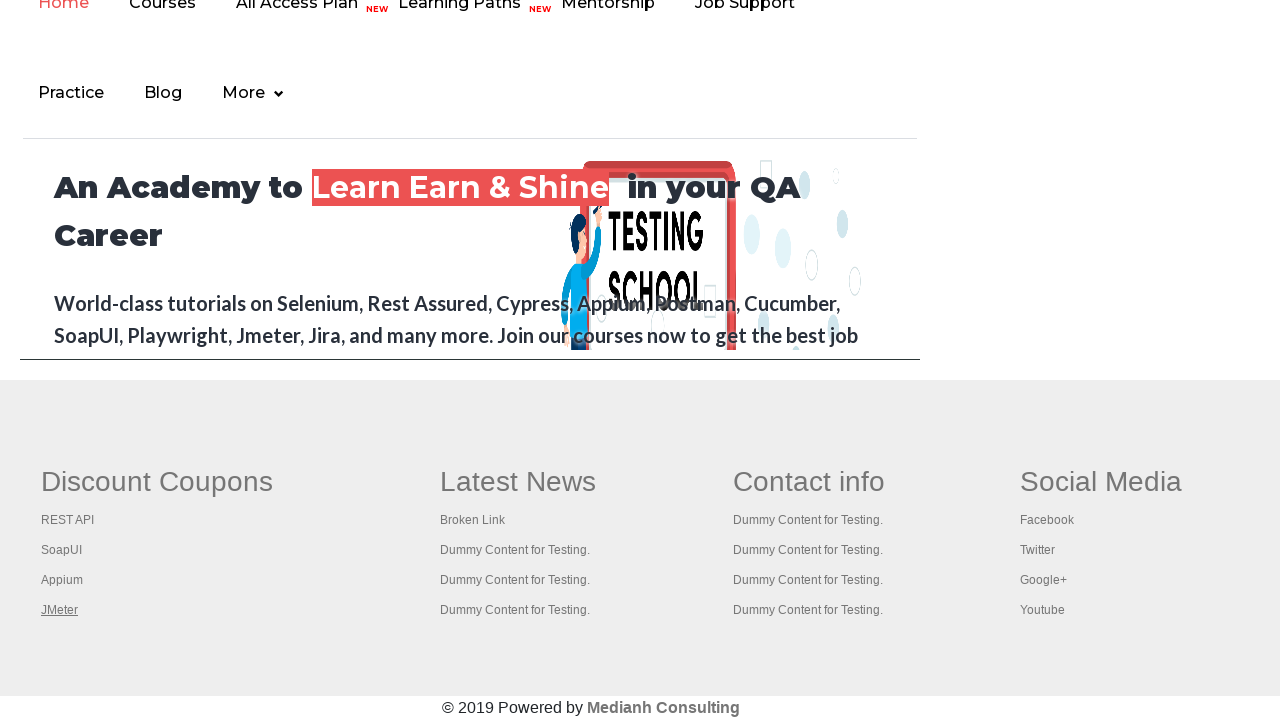

Switched to opened tab 3
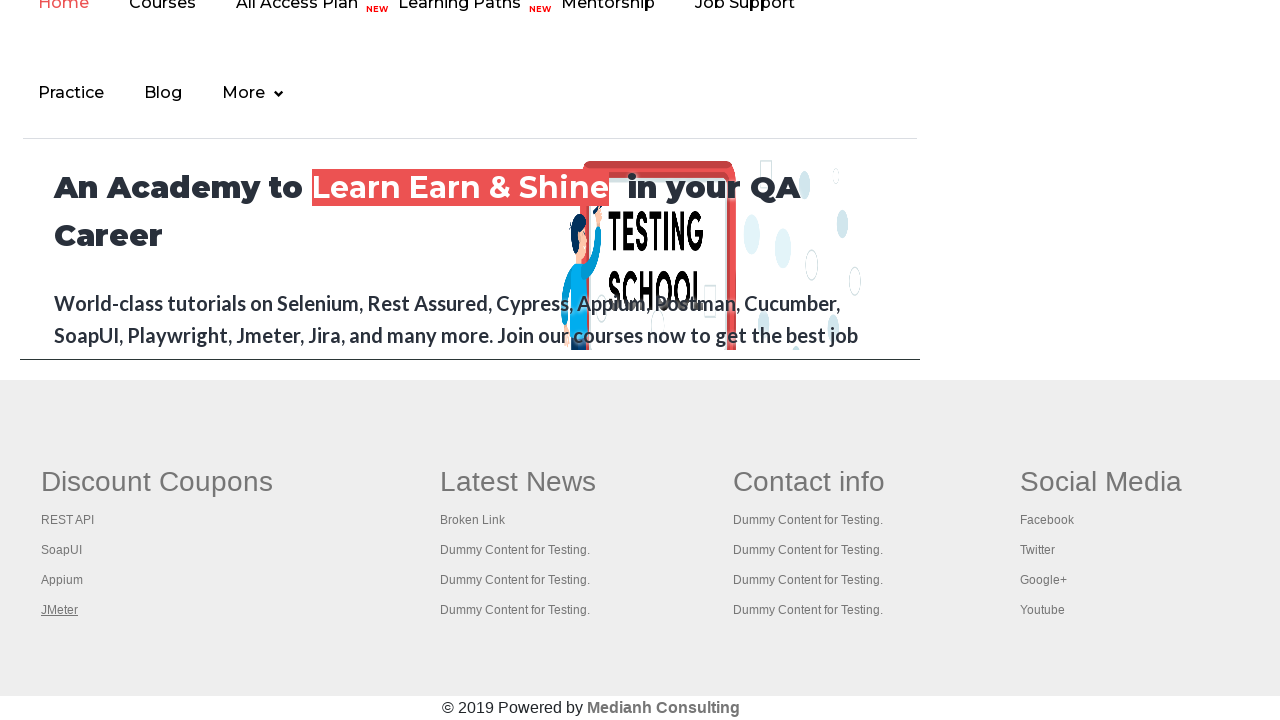

Waited for tab 3 to reach domcontentloaded state
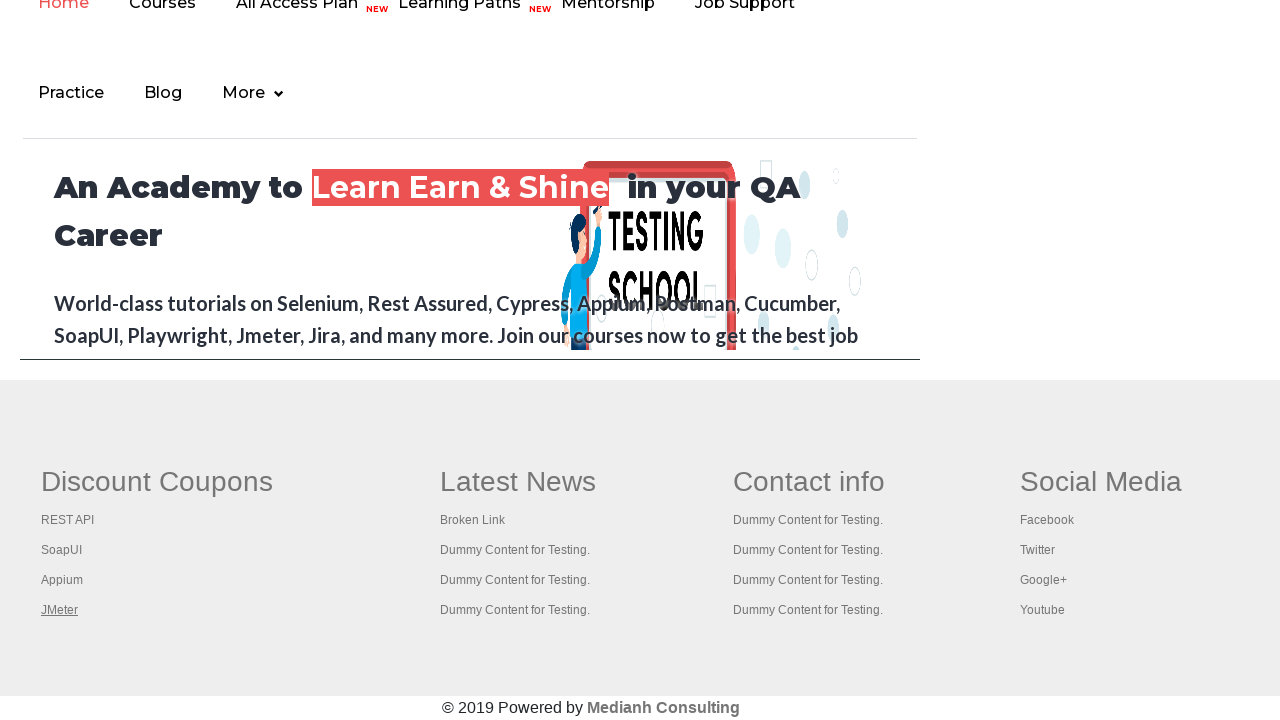

Retrieved title from tab 3: 'Appium tutorial for Mobile Apps testing | RahulShetty Academy | Rahul'
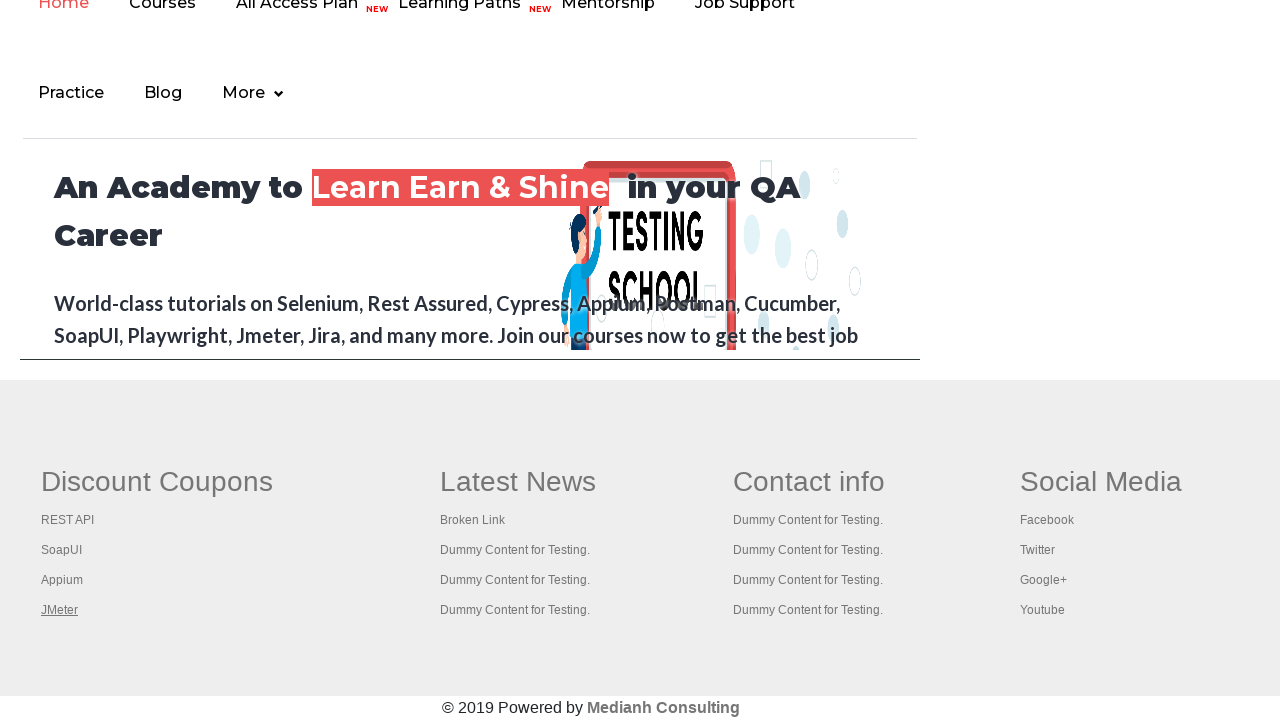

Switched to opened tab 4
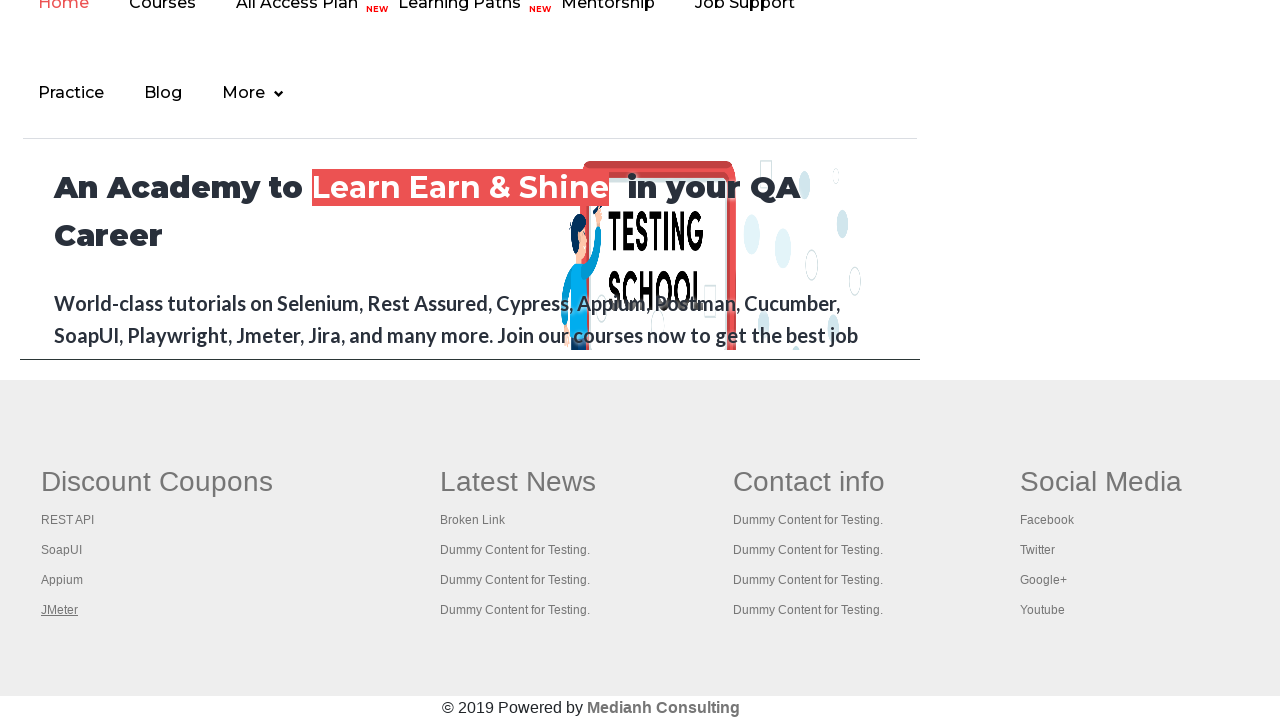

Waited for tab 4 to reach domcontentloaded state
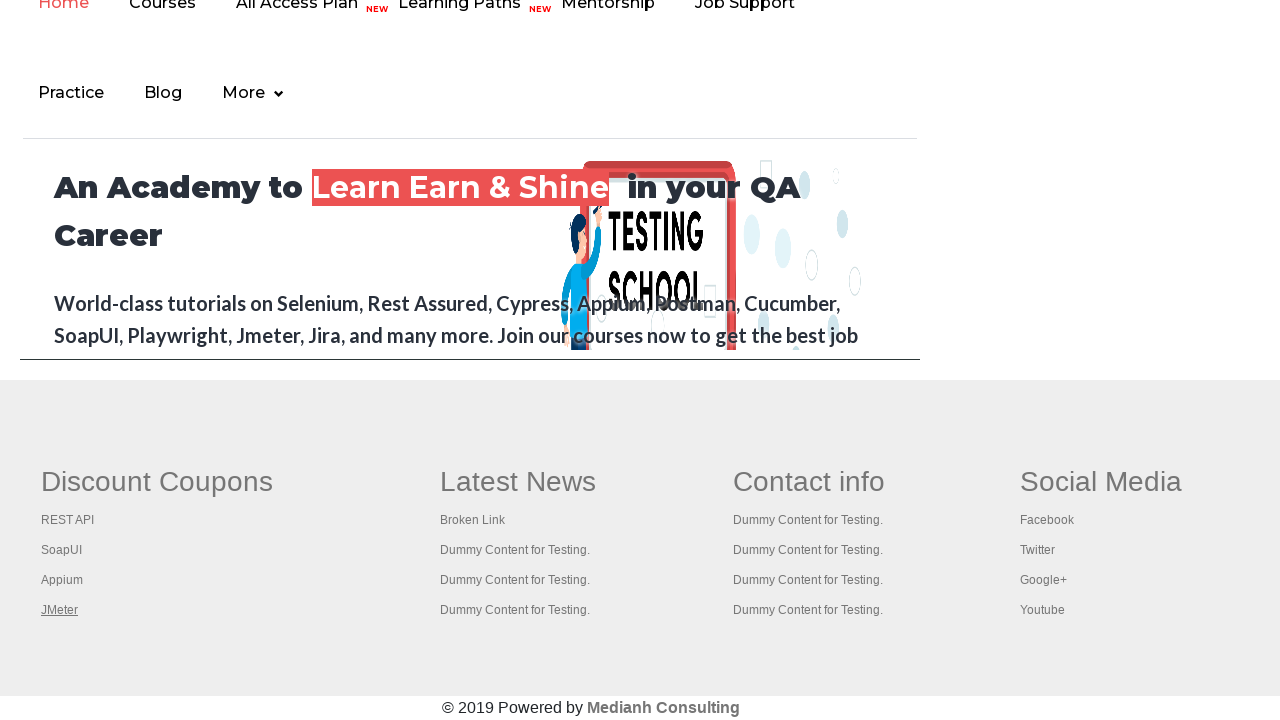

Retrieved title from tab 4: 'Apache JMeter - Apache JMeter™'
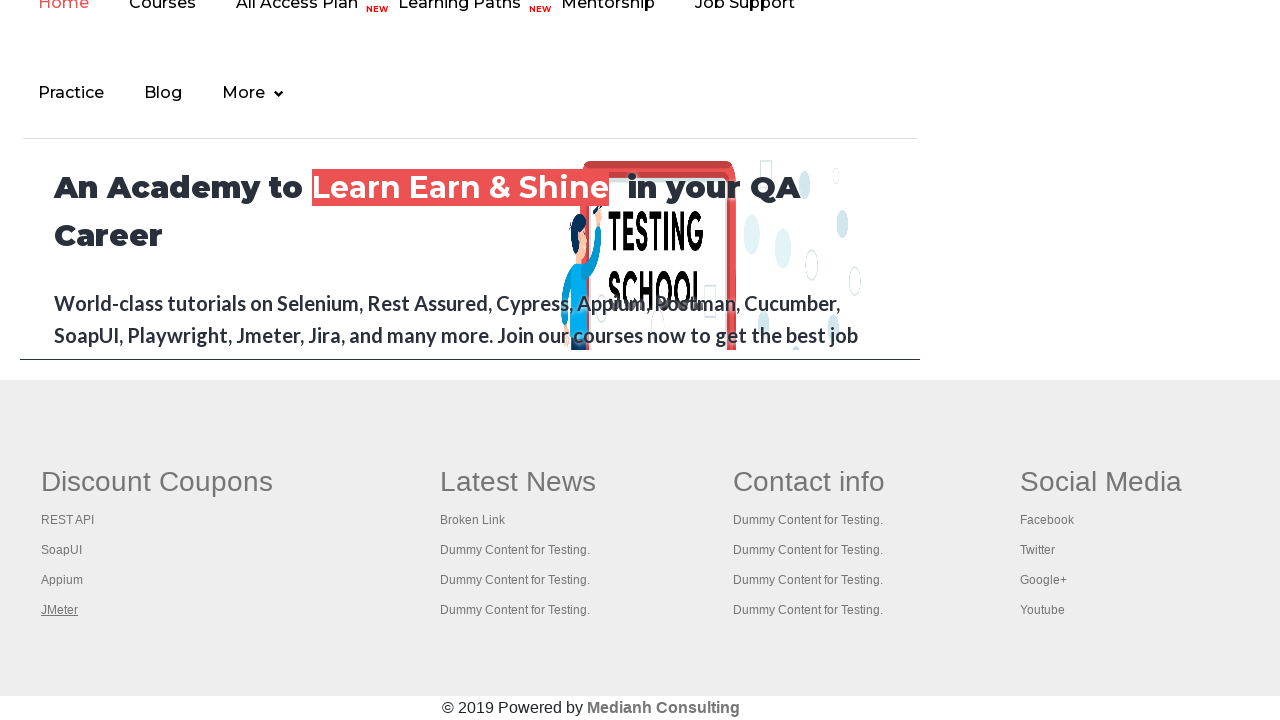

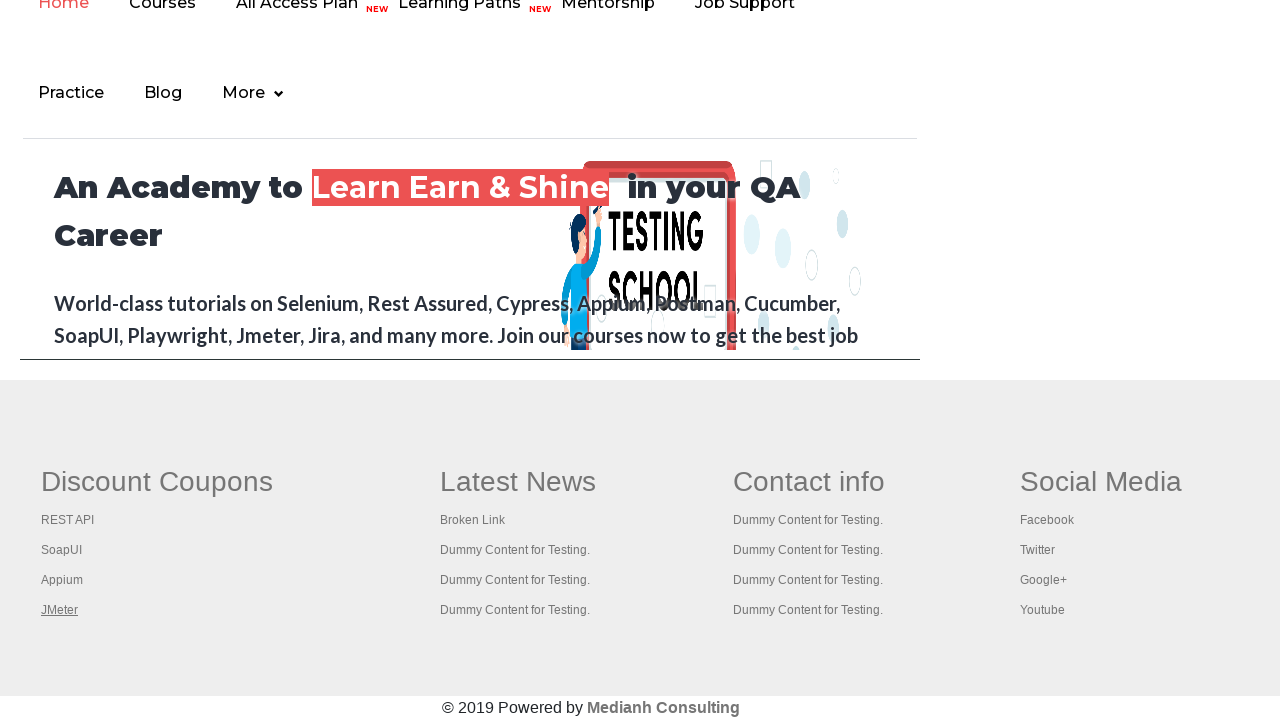